Tests form interaction on a practice Angular page by filling in email and password fields, then clicking a checkbox

Starting URL: https://rahulshettyacademy.com/angularpractice

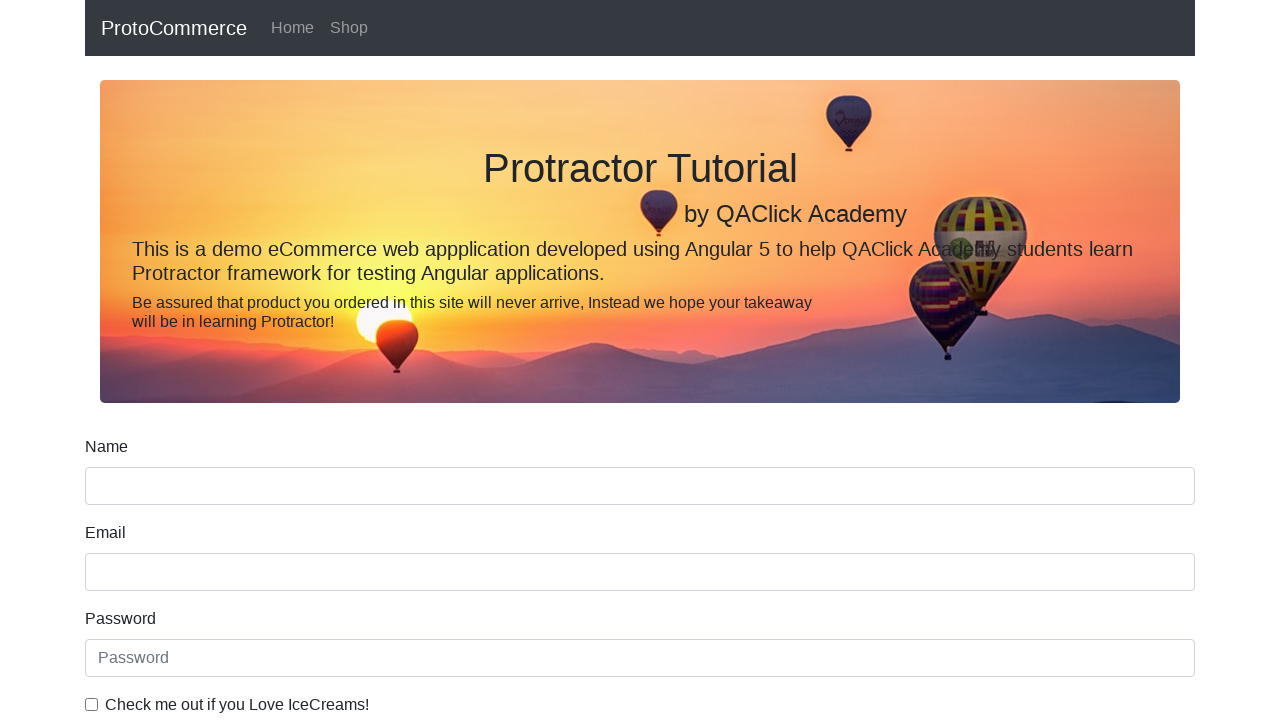

Filled email field with 'hello@gmail.com' on input[name='email']
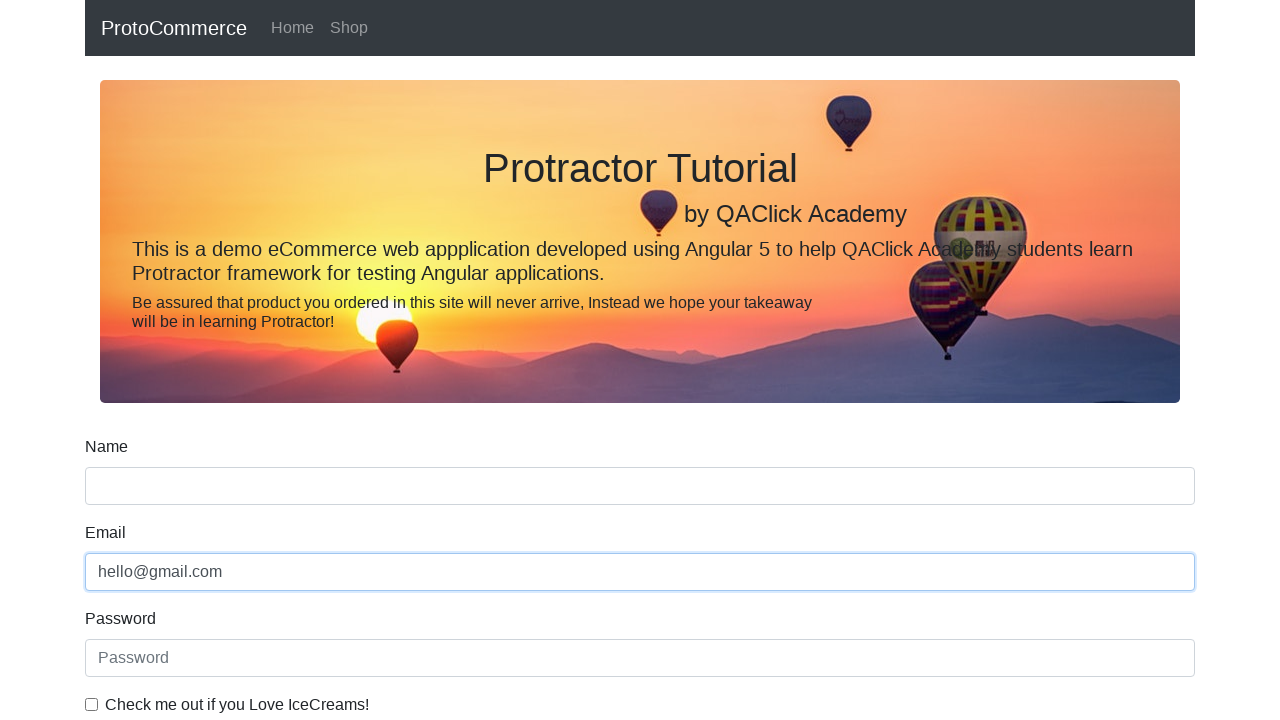

Filled password field with '123456' on #exampleInputPassword1
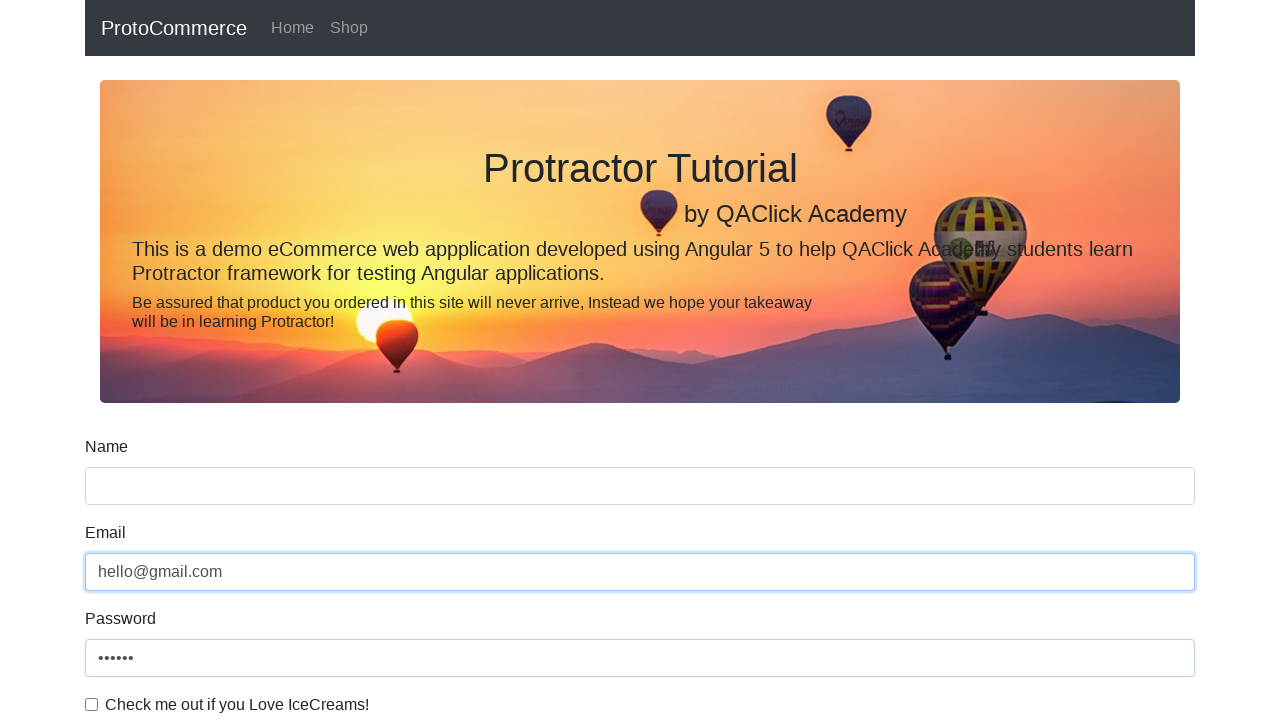

Clicked the checkbox at (92, 704) on #exampleCheck1
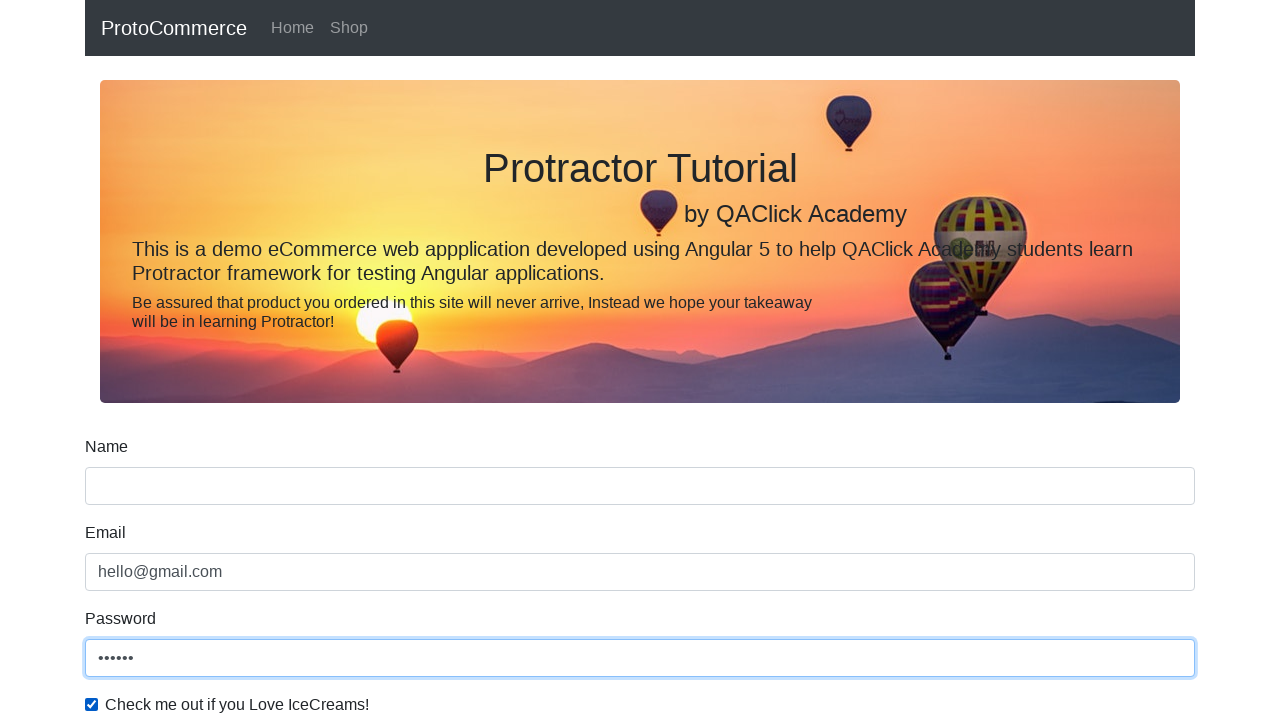

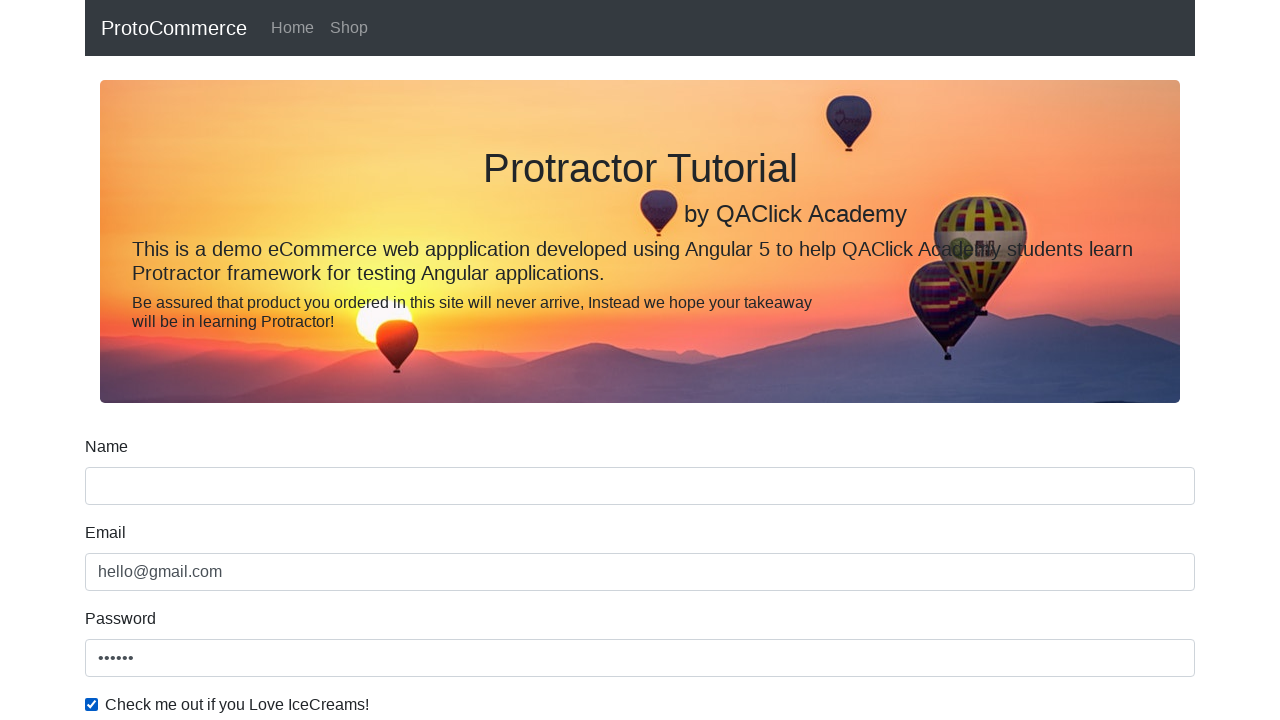